Tests radio button selection functionality by iterating through and clicking each radio button in a group, verifying their checked states

Starting URL: http://www.echoecho.com/htmlforms10.htm

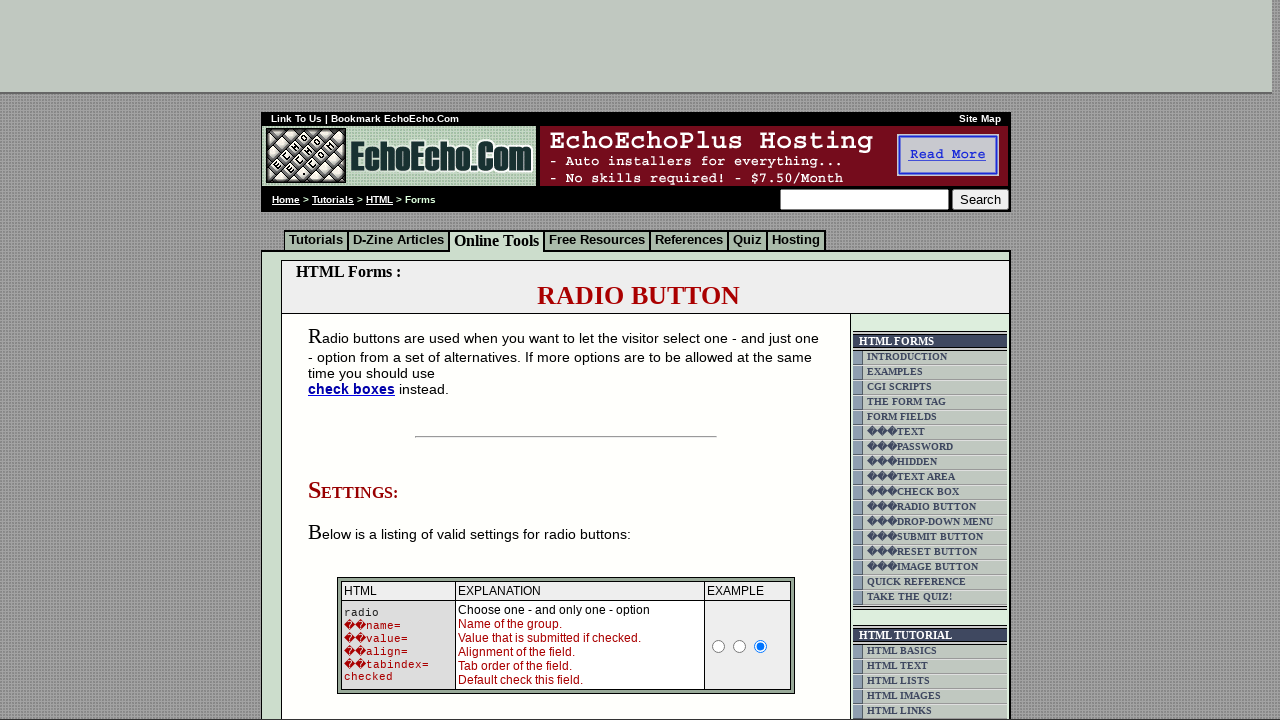

Located radio button container block
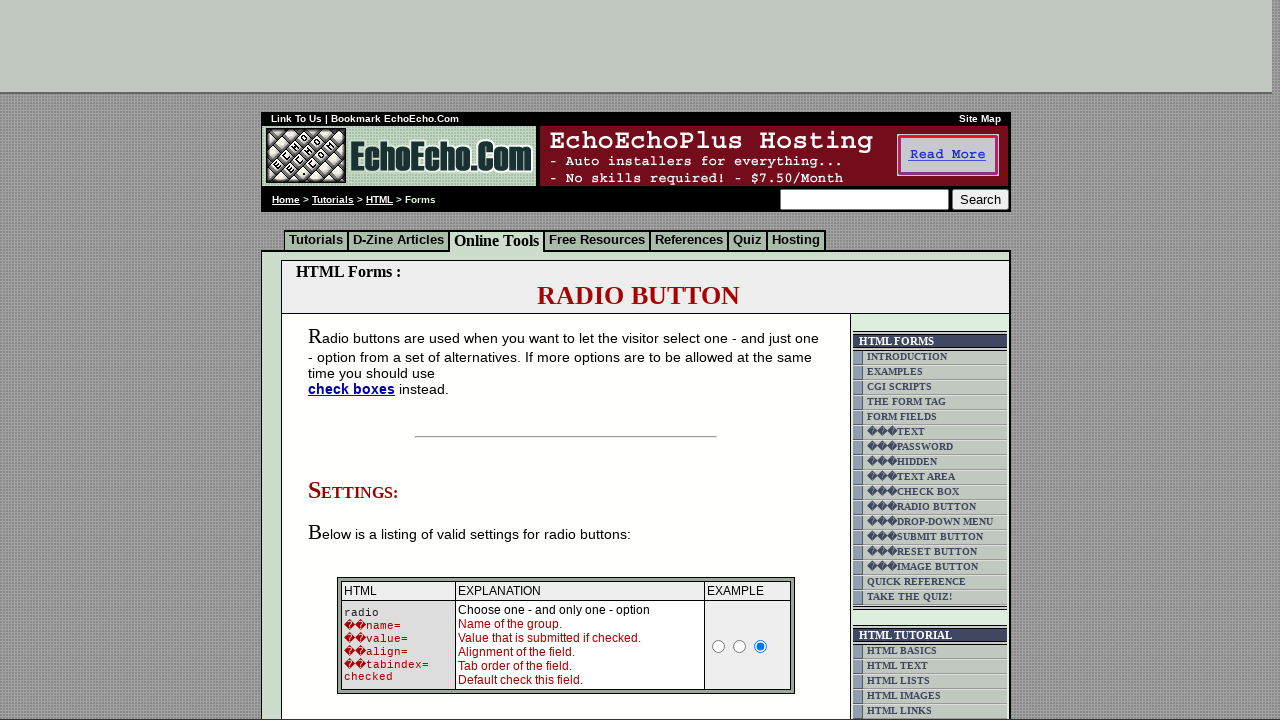

Located all radio buttons with name='group1'
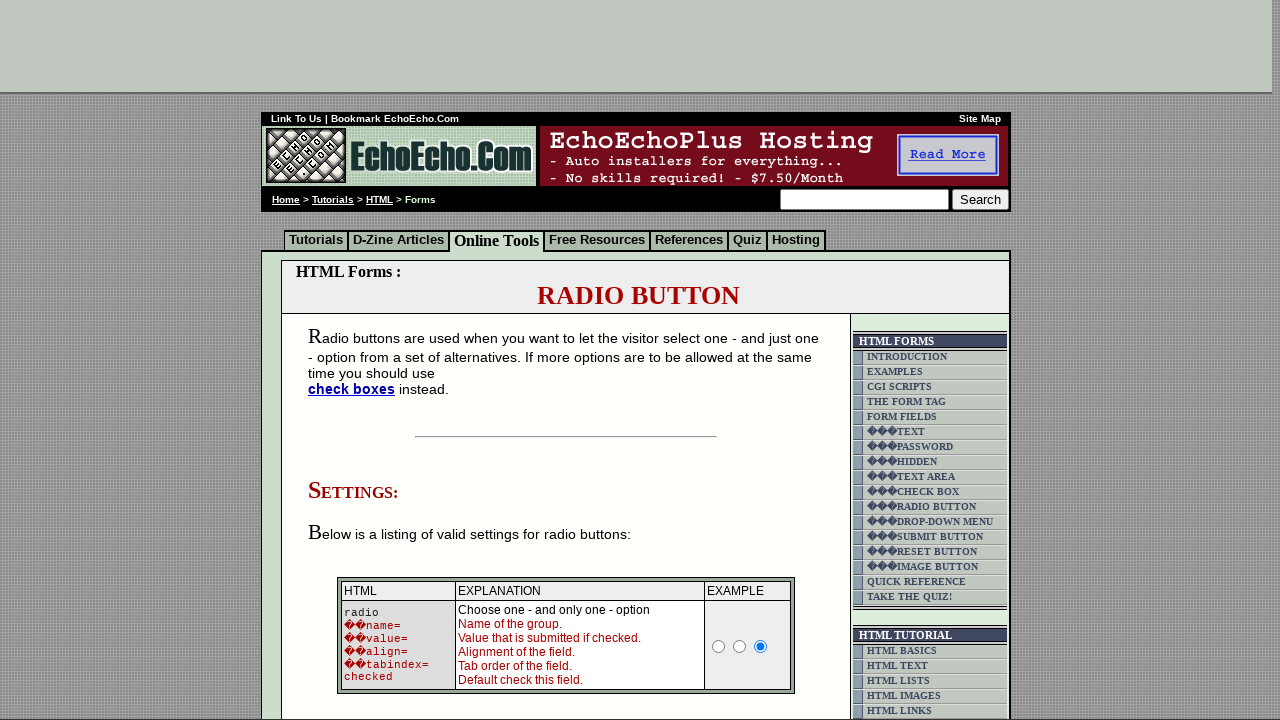

Radio button count: 3
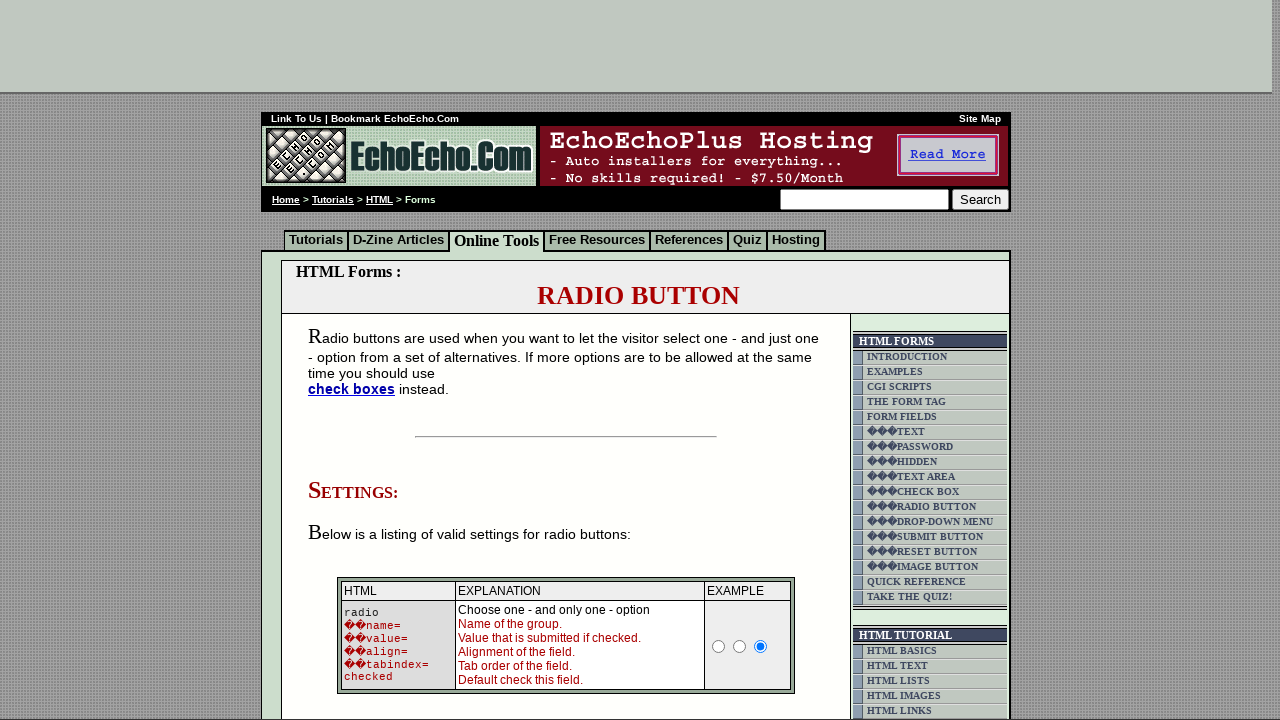

Clicked radio button 1 of 3 at (356, 360) on xpath=/html/body/div[2]/table[9]/tbody/tr/td[4]/table/tbody/tr/td/div/span/form/
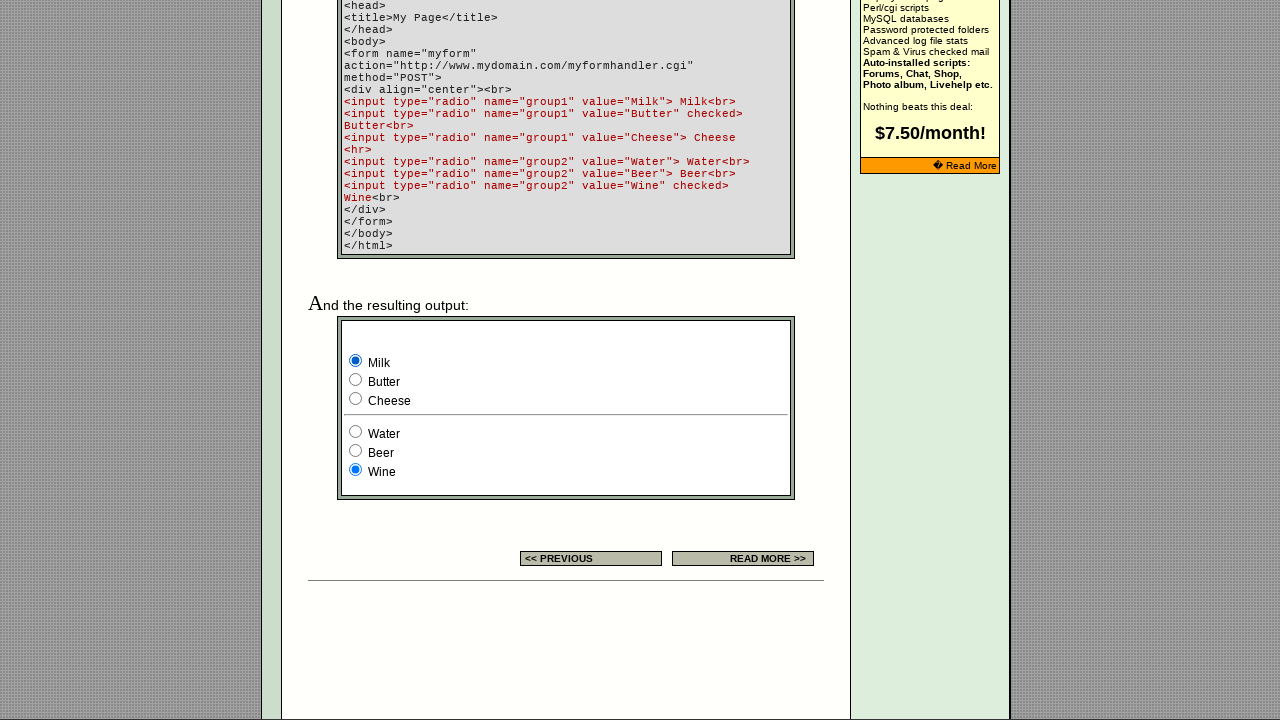

Retrieved value attribute for radio button 1: 'Milk'
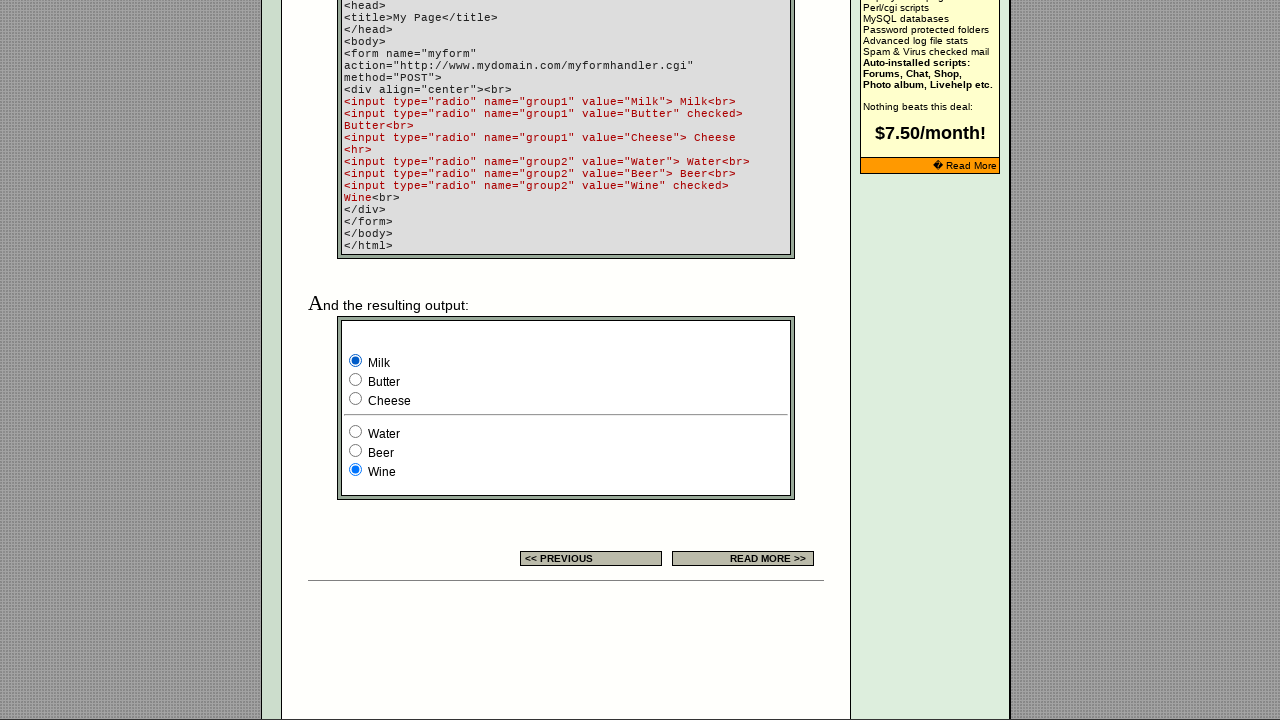

Retrieved checked state for radio button 1: None
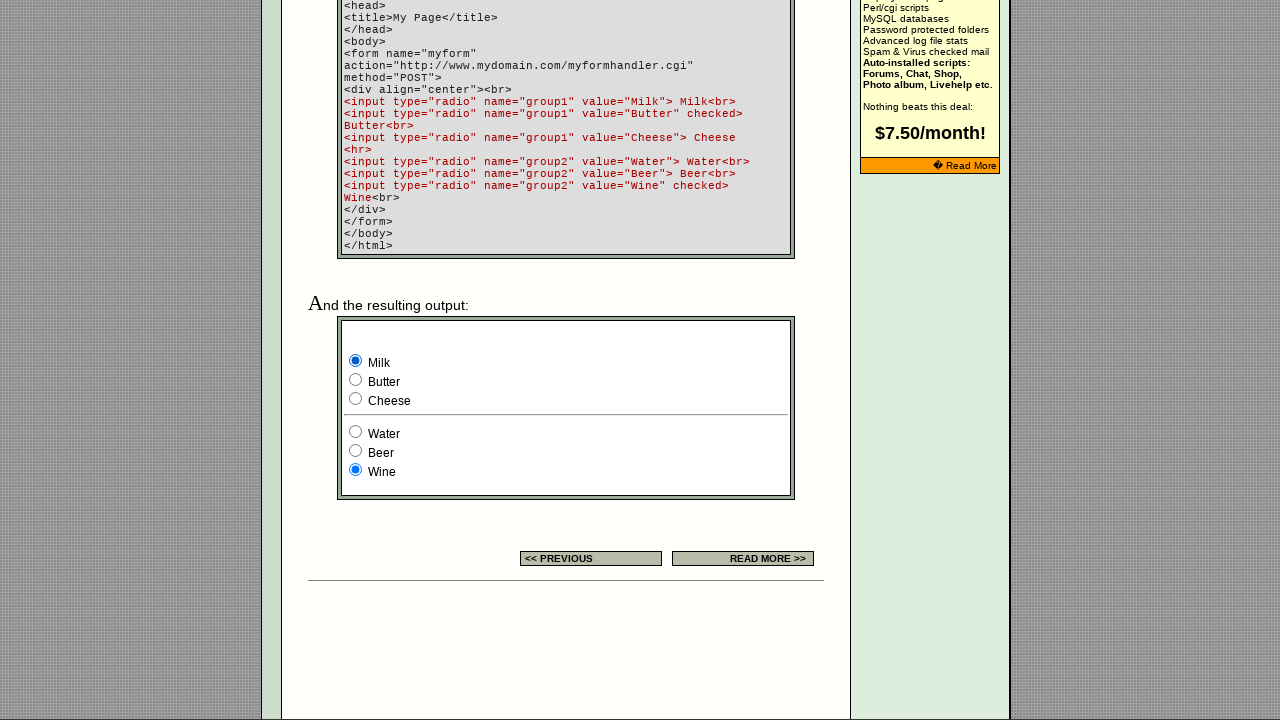

Retrieved value attribute for radio button 2: 'Butter'
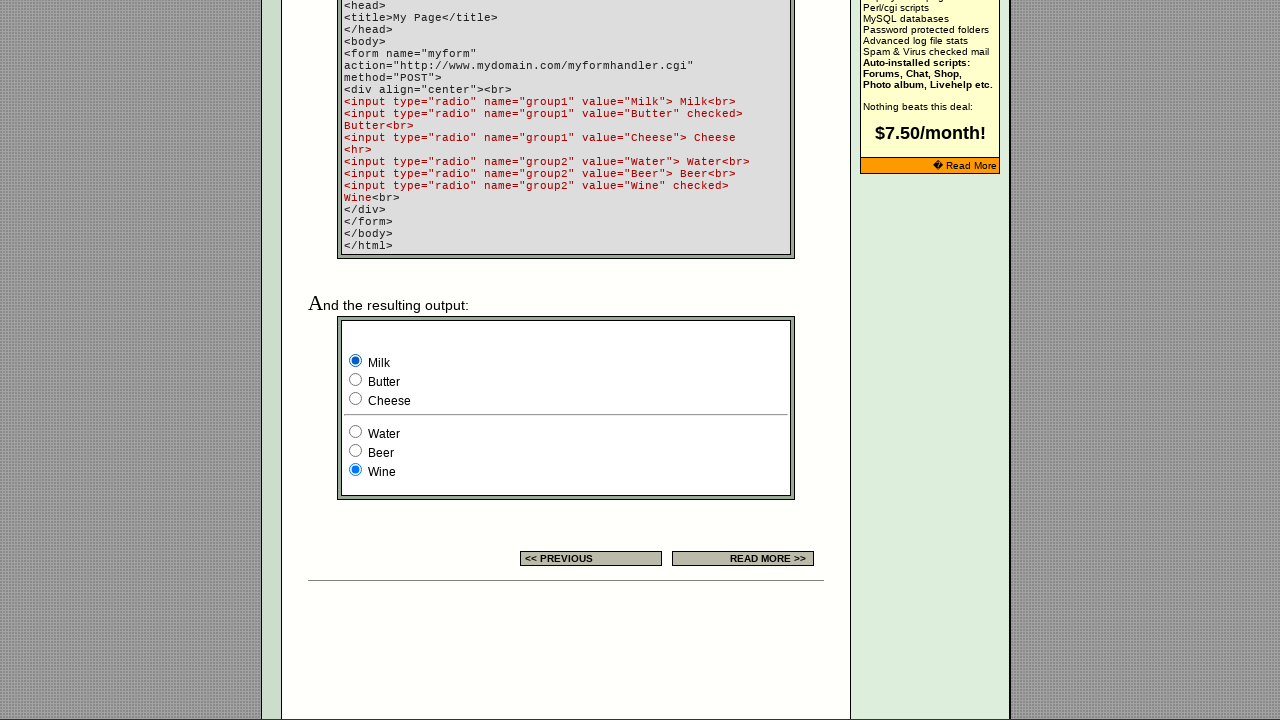

Retrieved checked state for radio button 2: 
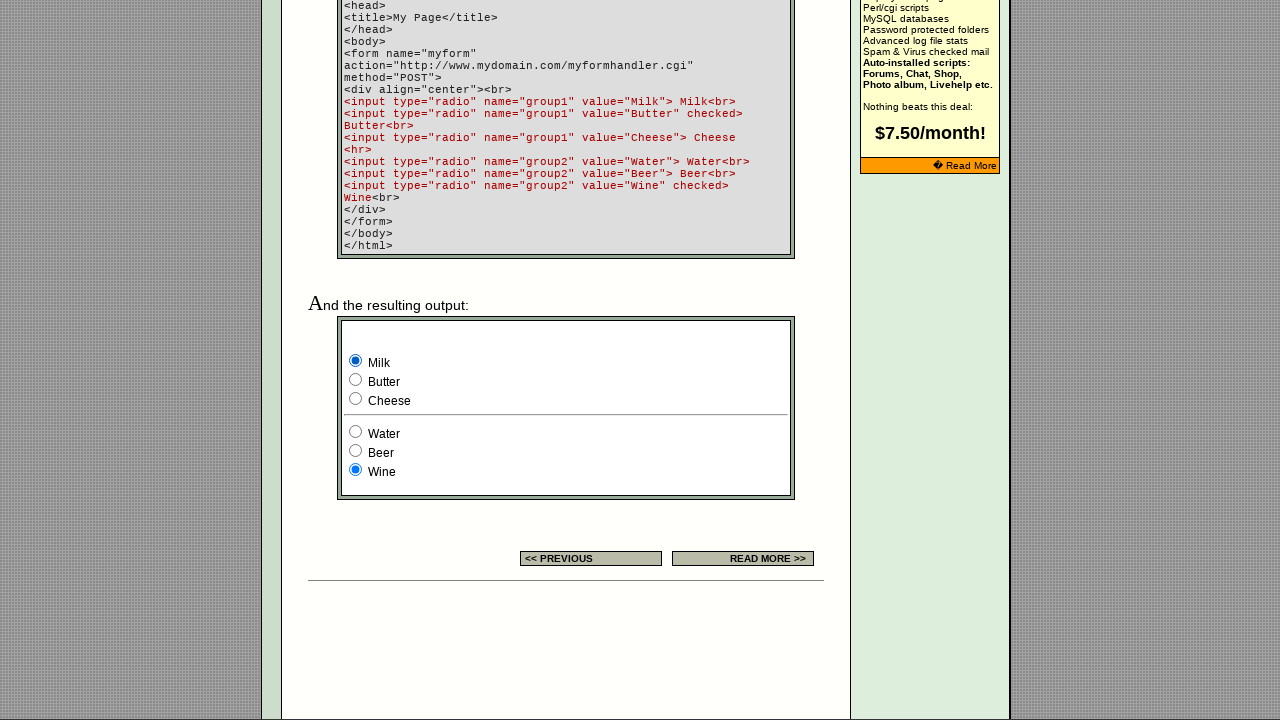

Retrieved value attribute for radio button 3: 'Cheese'
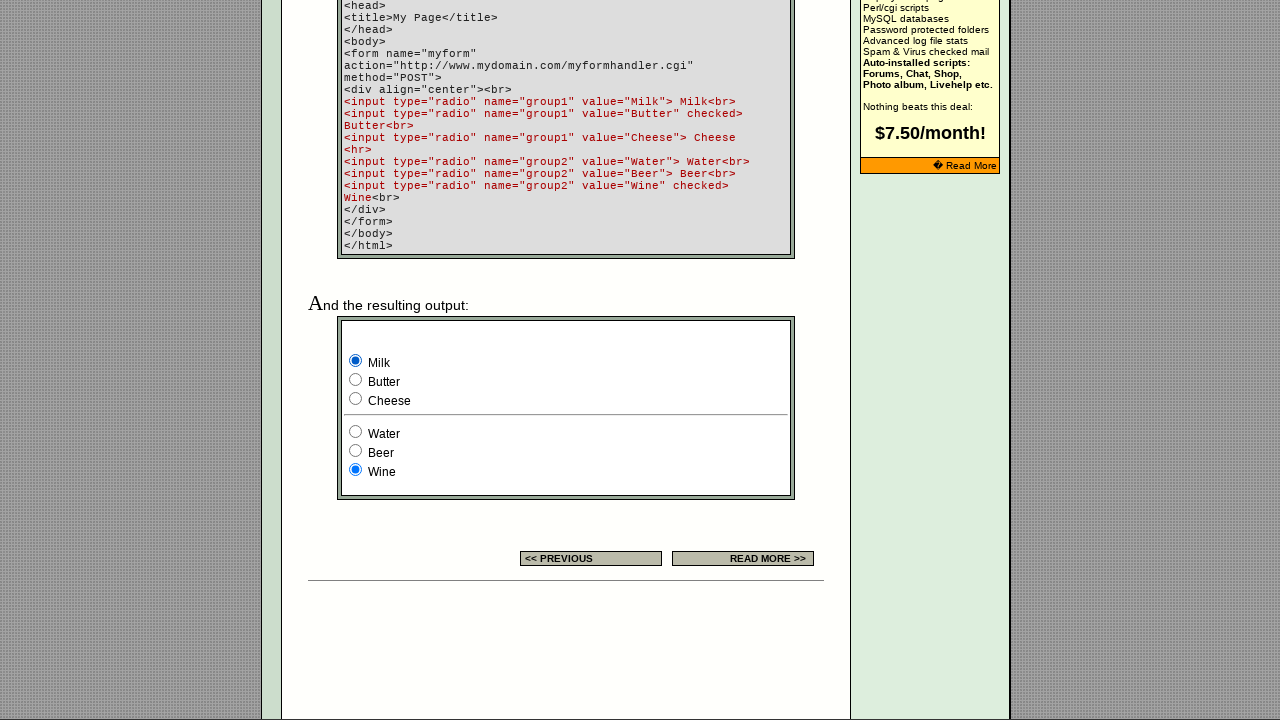

Retrieved checked state for radio button 3: None
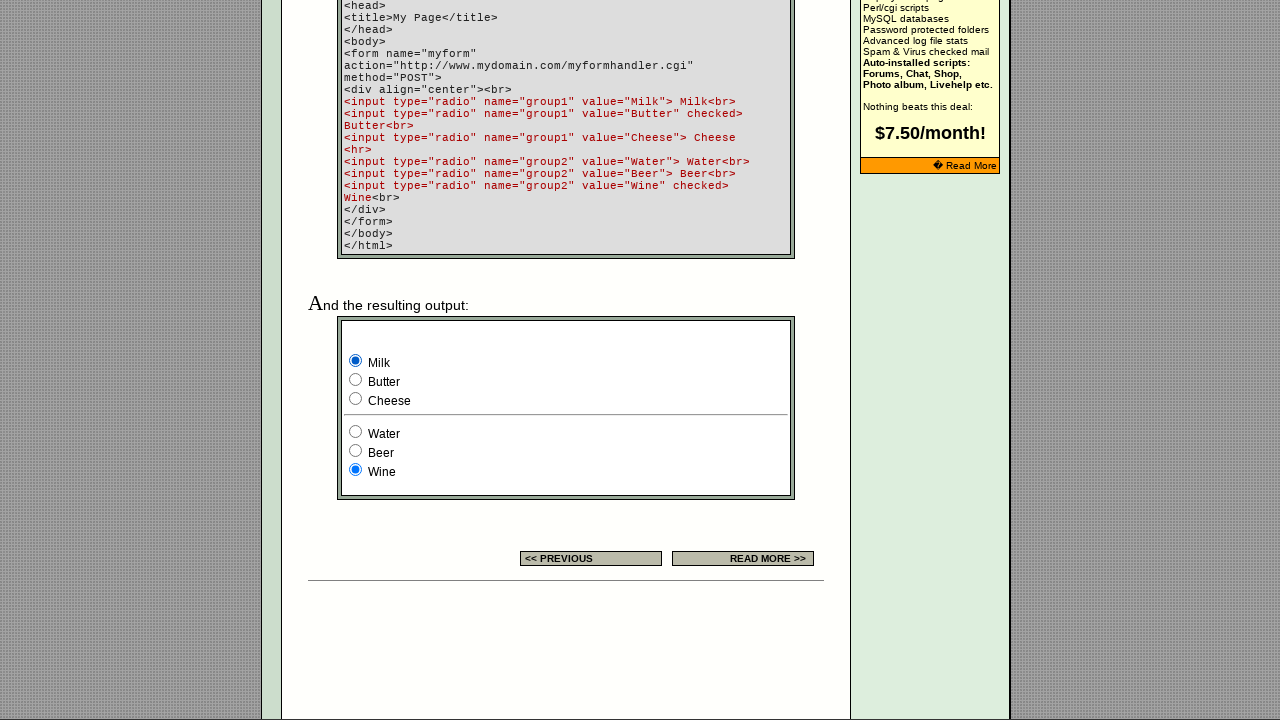

Clicked radio button 2 of 3 at (356, 380) on xpath=/html/body/div[2]/table[9]/tbody/tr/td[4]/table/tbody/tr/td/div/span/form/
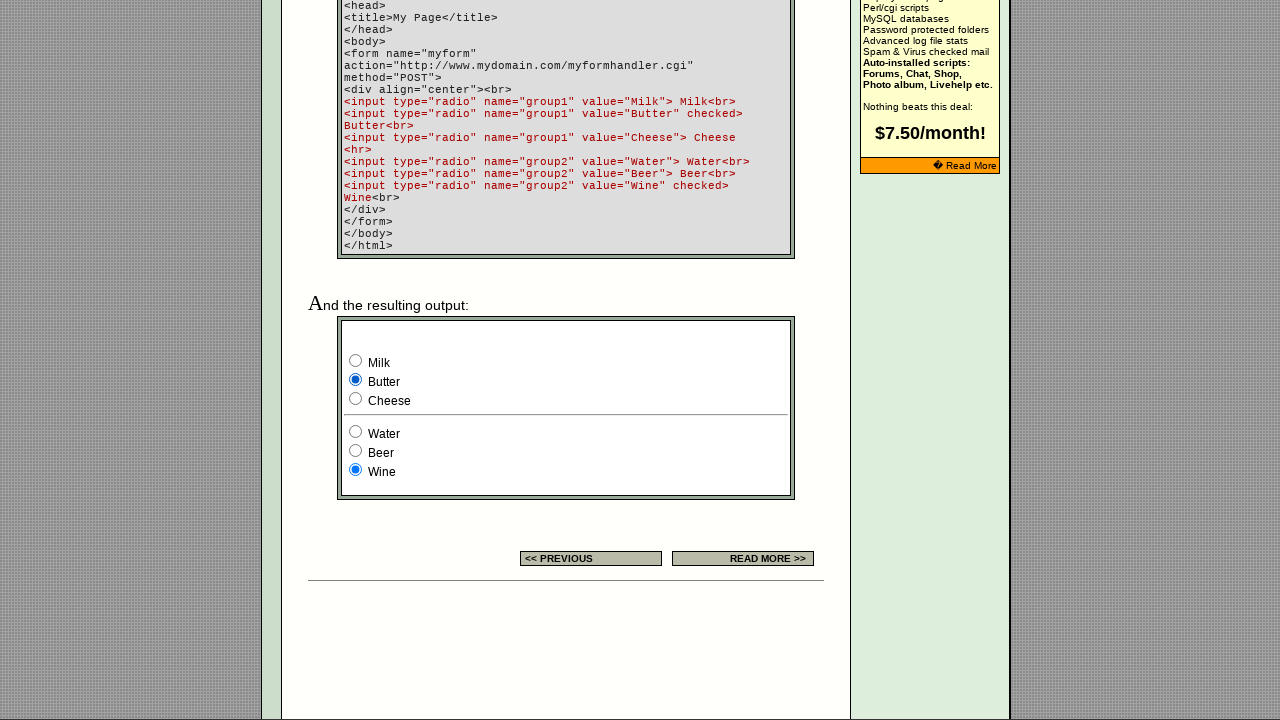

Retrieved value attribute for radio button 1: 'Milk'
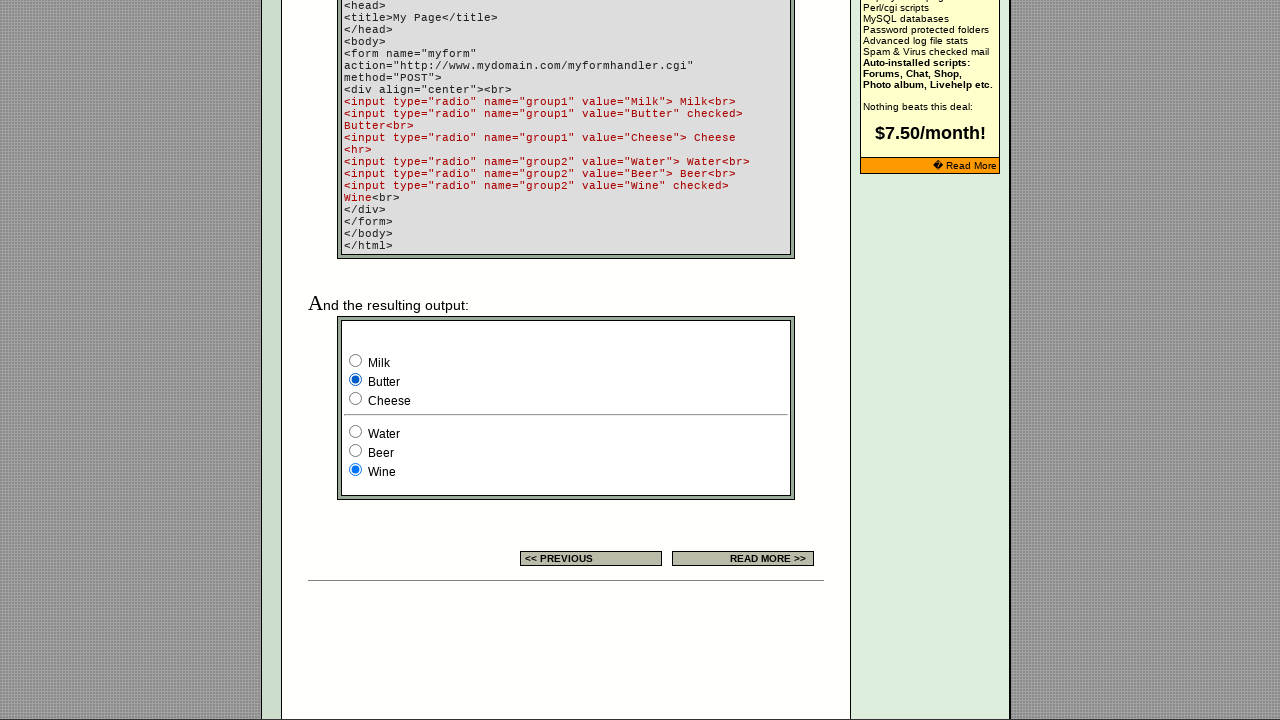

Retrieved checked state for radio button 1: None
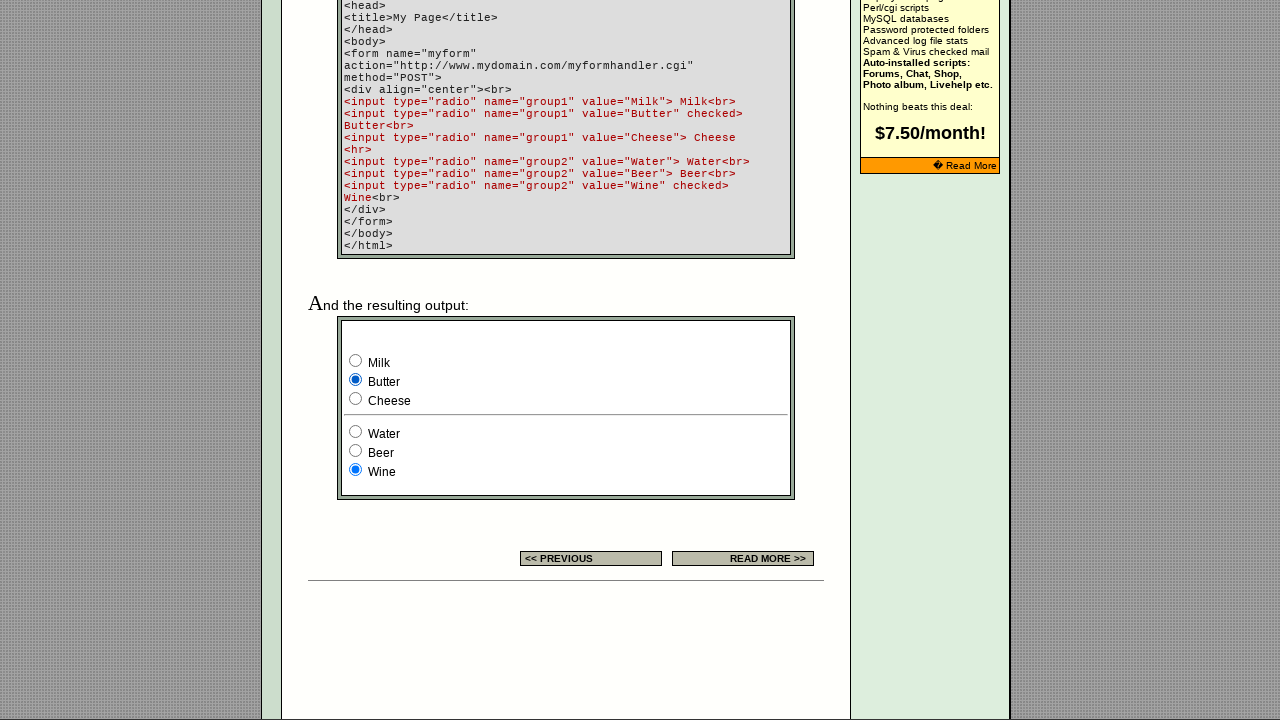

Retrieved value attribute for radio button 2: 'Butter'
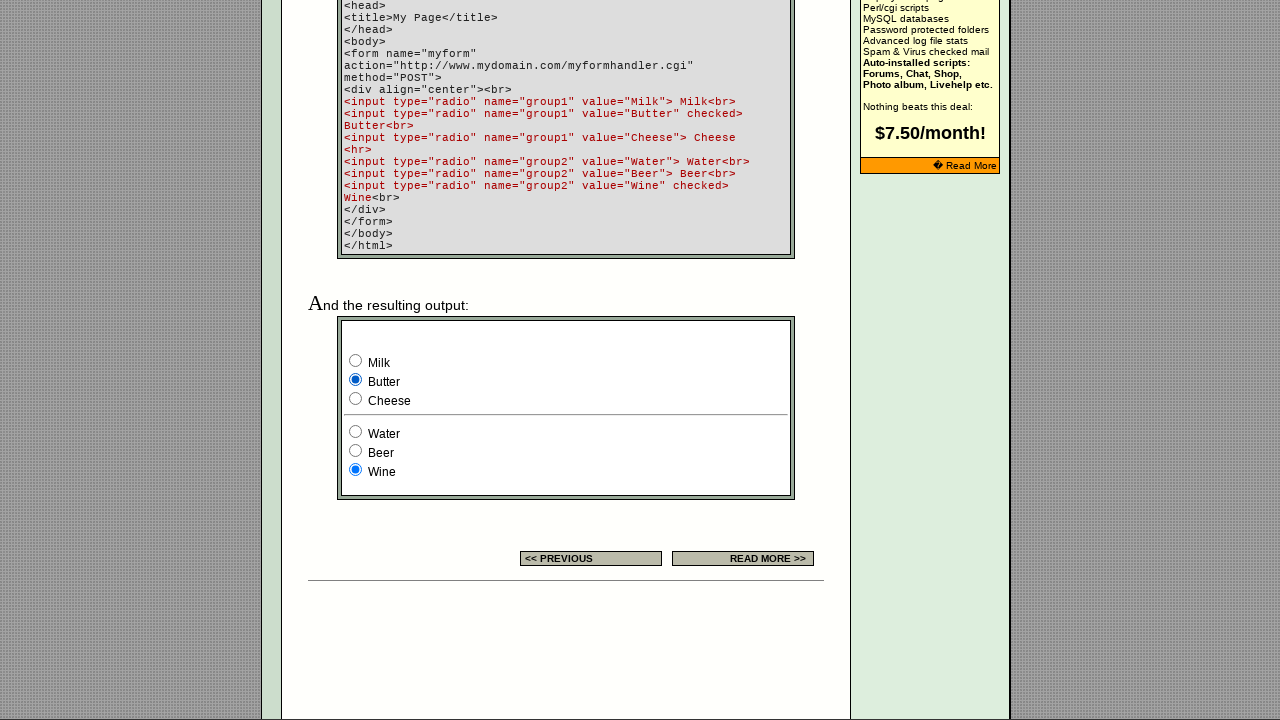

Retrieved checked state for radio button 2: 
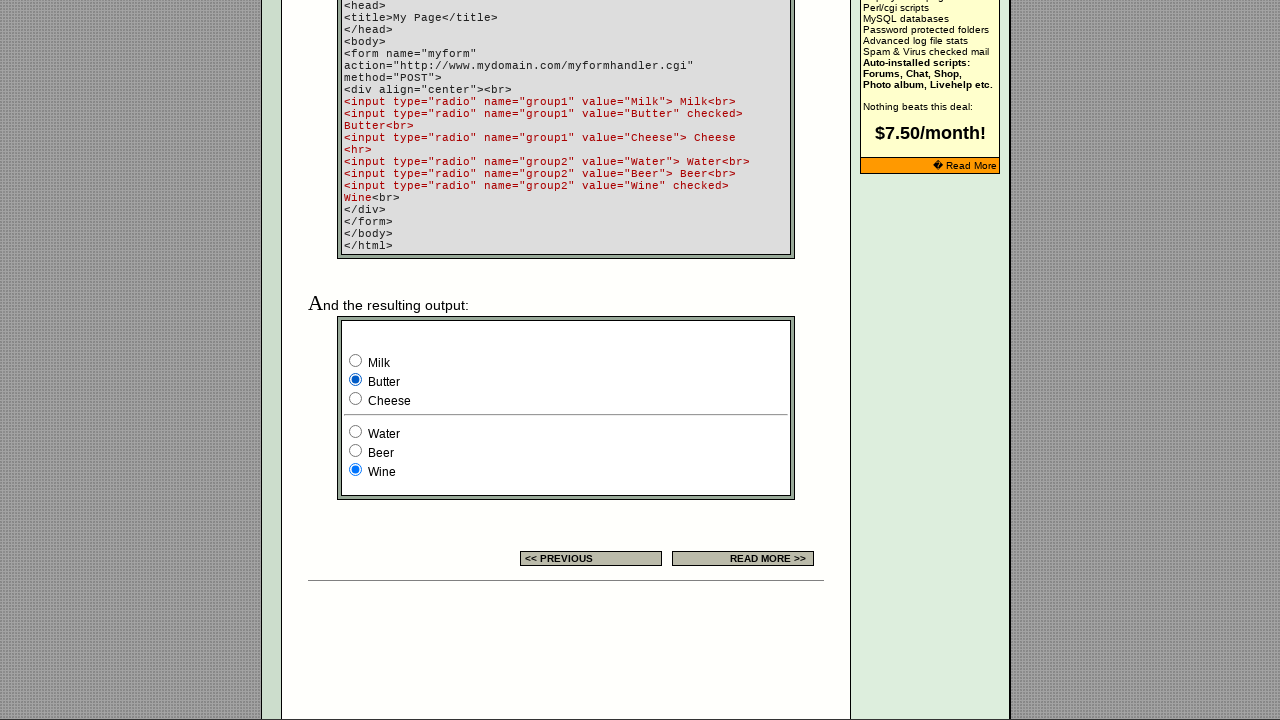

Retrieved value attribute for radio button 3: 'Cheese'
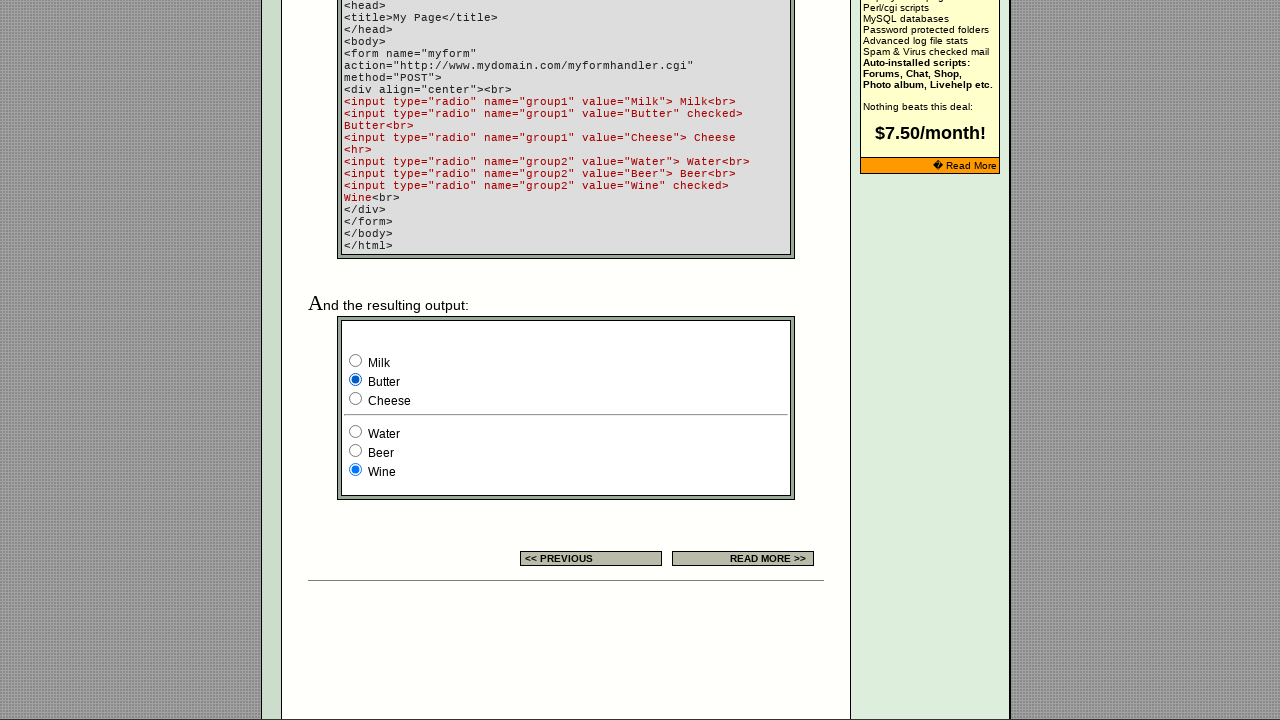

Retrieved checked state for radio button 3: None
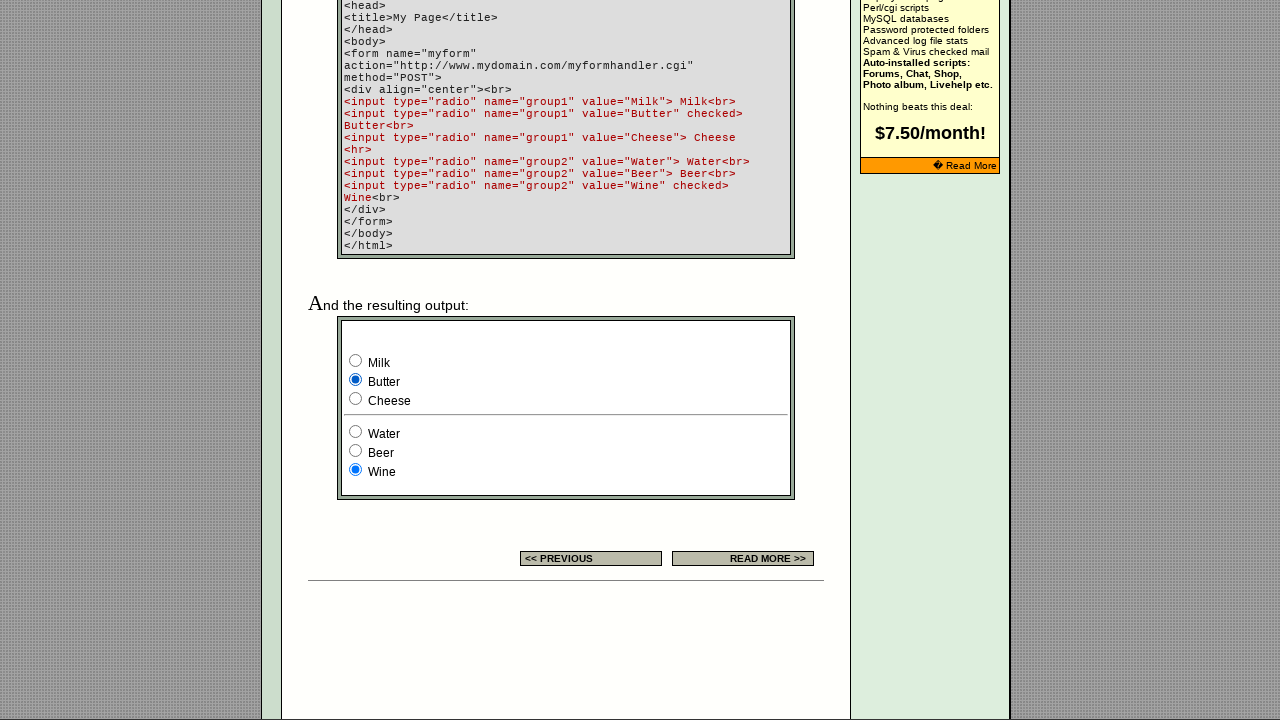

Clicked radio button 3 of 3 at (356, 398) on xpath=/html/body/div[2]/table[9]/tbody/tr/td[4]/table/tbody/tr/td/div/span/form/
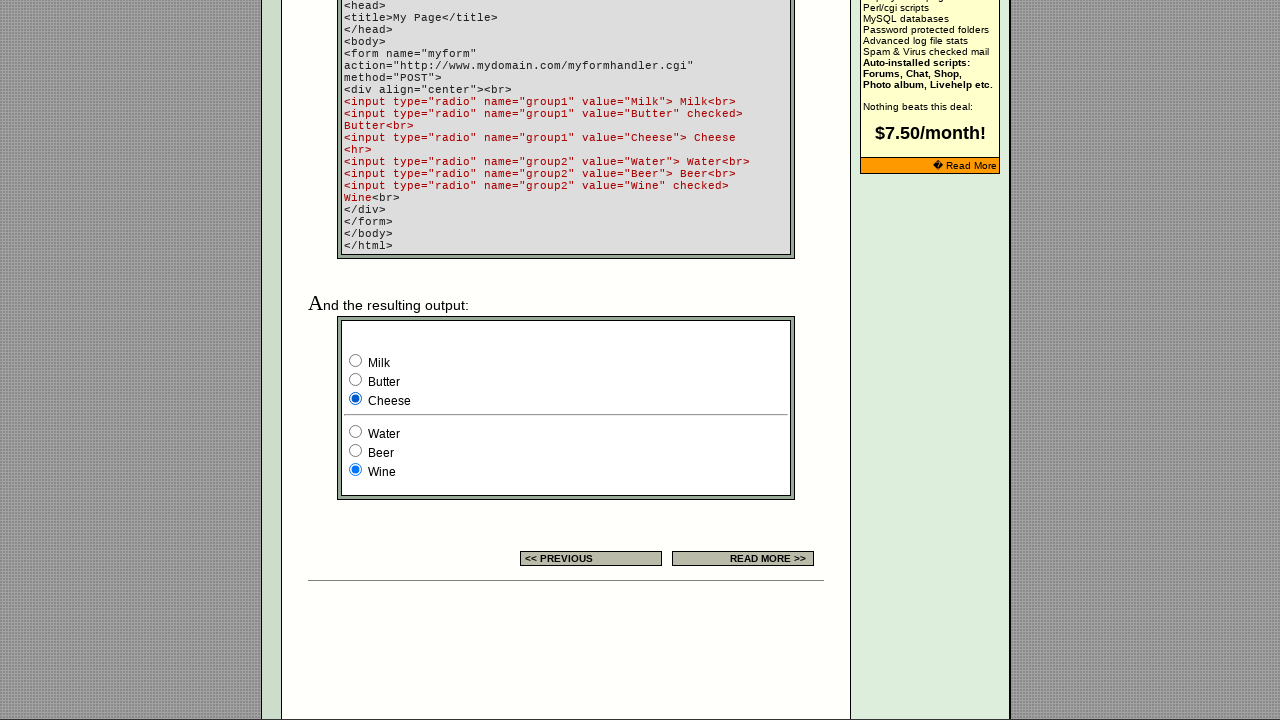

Retrieved value attribute for radio button 1: 'Milk'
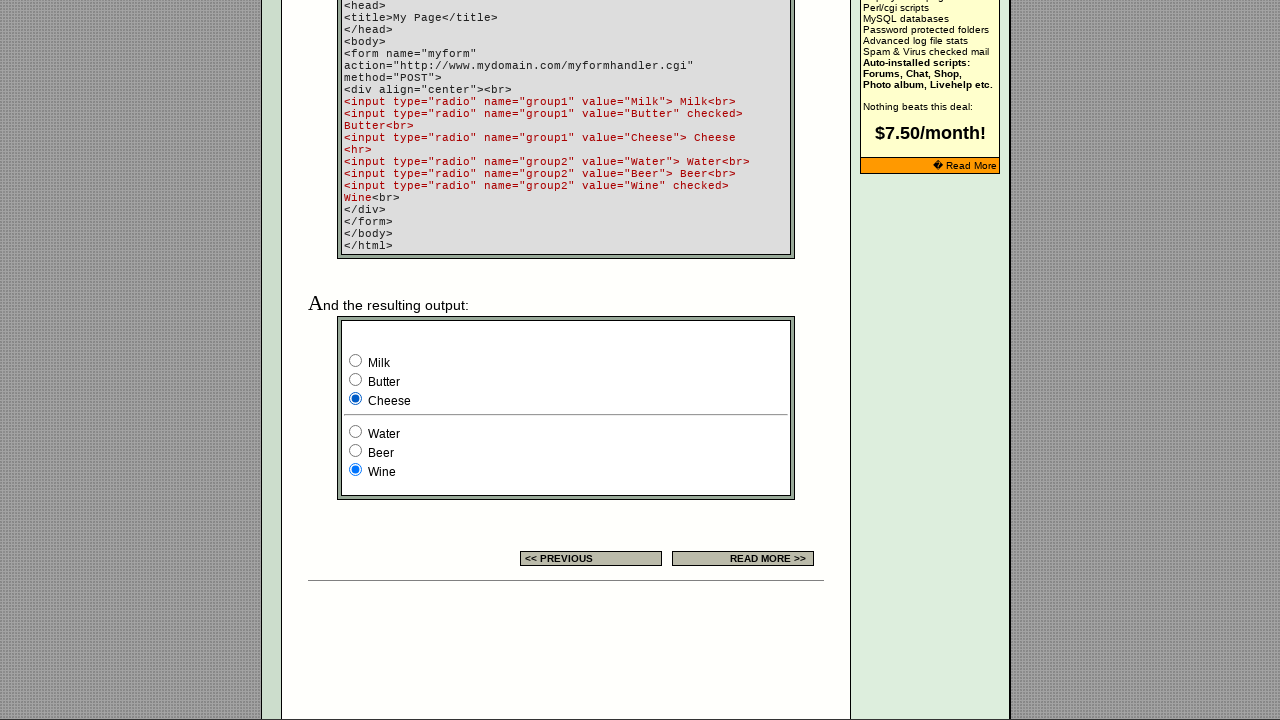

Retrieved checked state for radio button 1: None
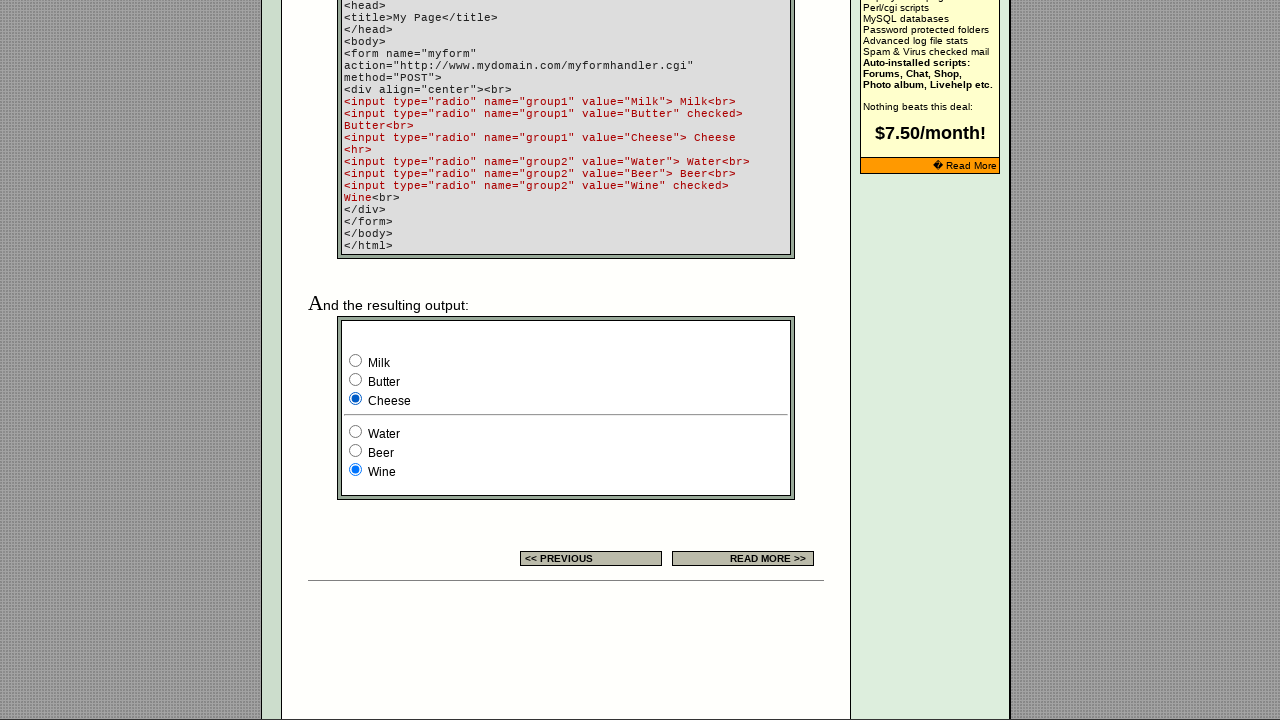

Retrieved value attribute for radio button 2: 'Butter'
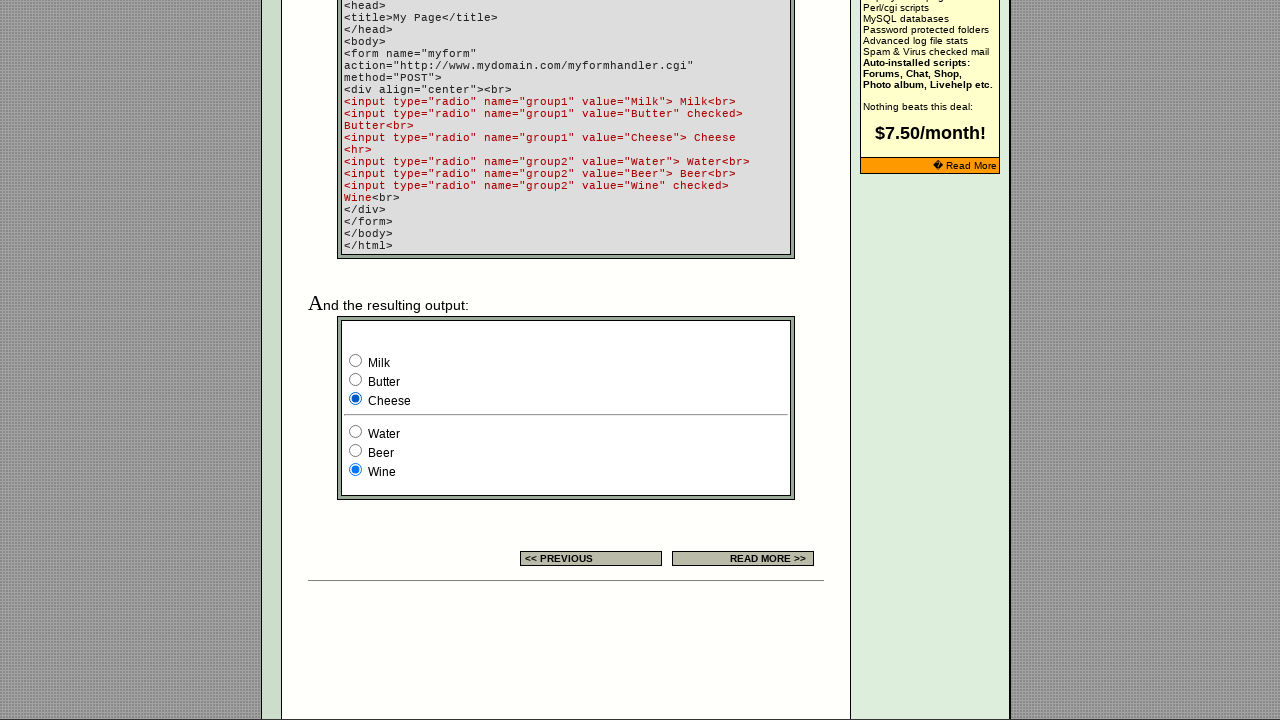

Retrieved checked state for radio button 2: 
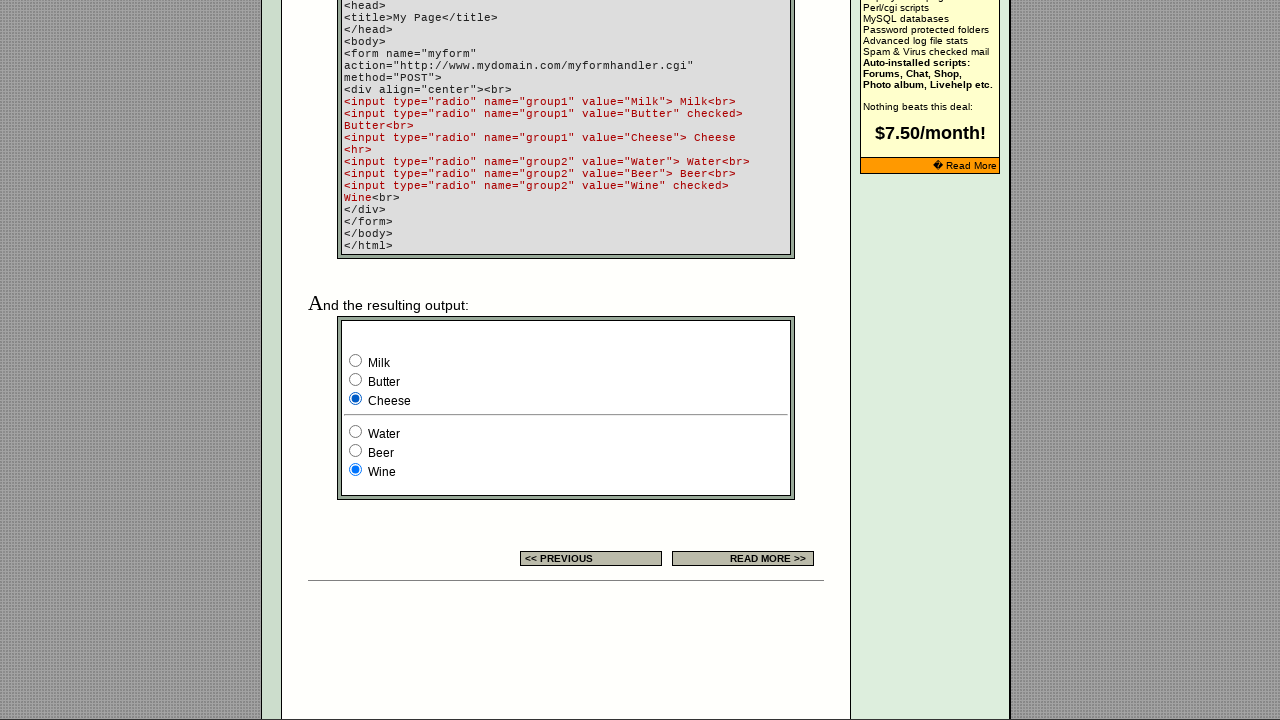

Retrieved value attribute for radio button 3: 'Cheese'
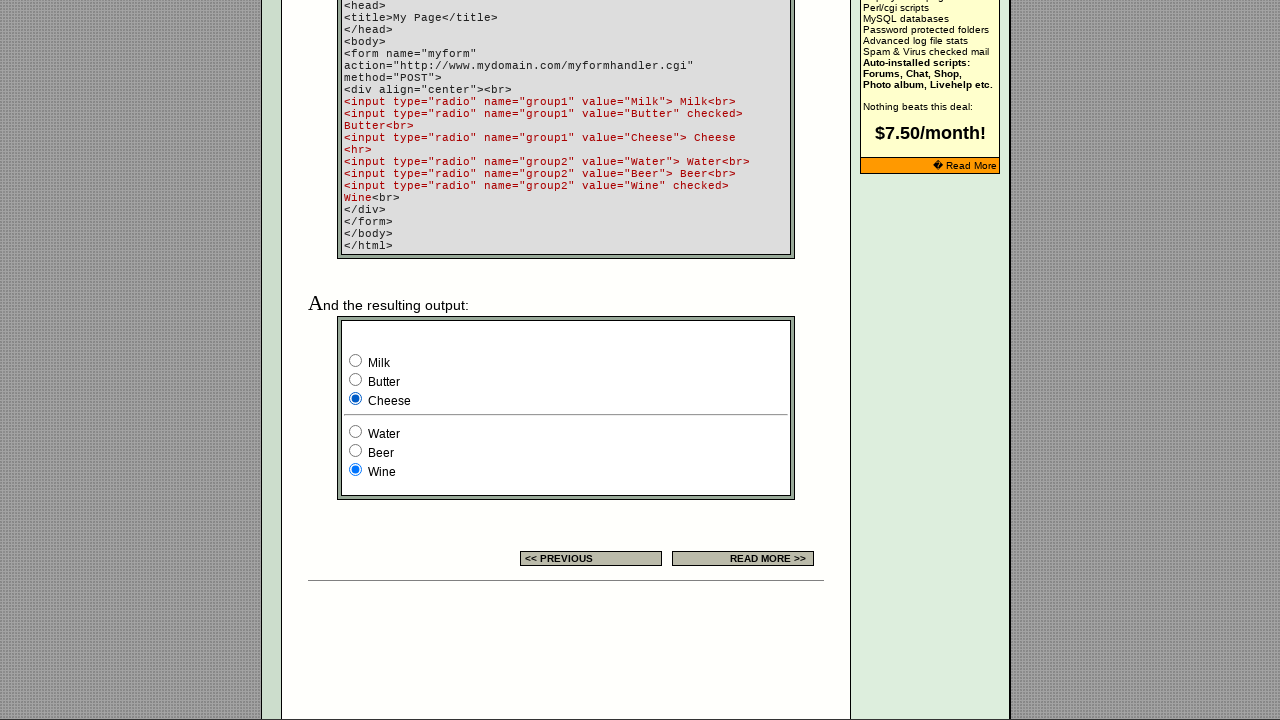

Retrieved checked state for radio button 3: None
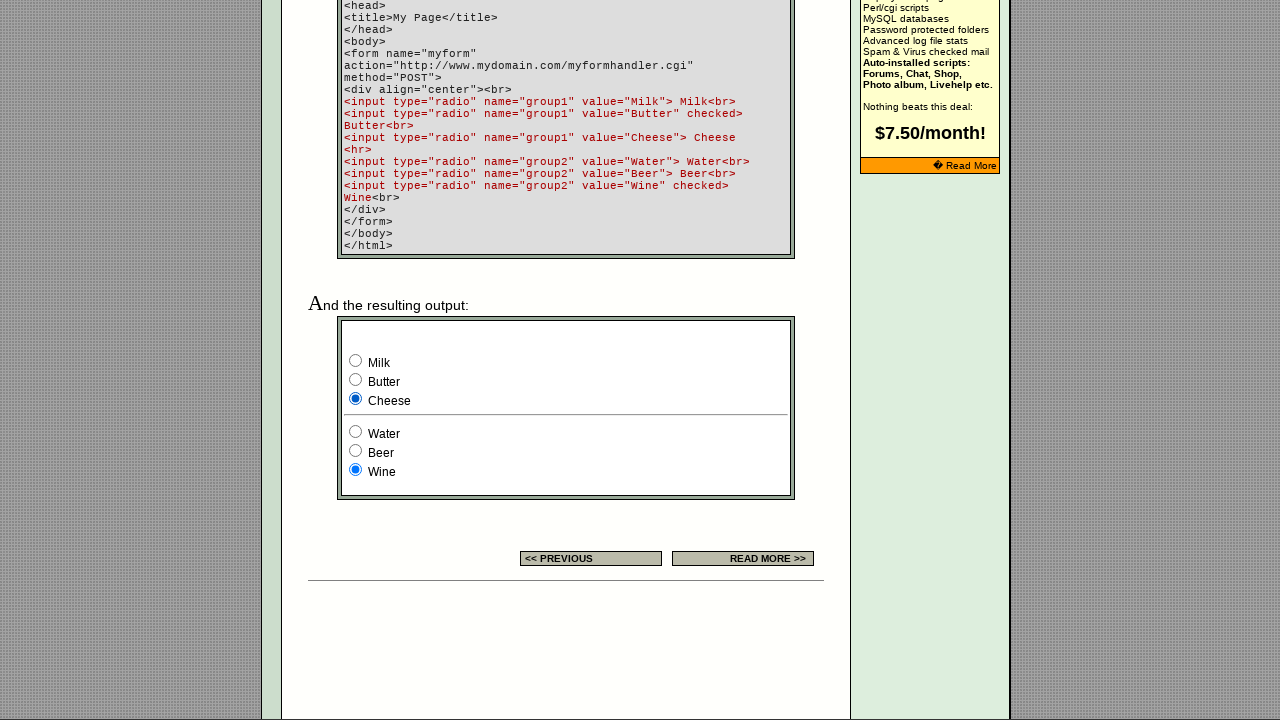

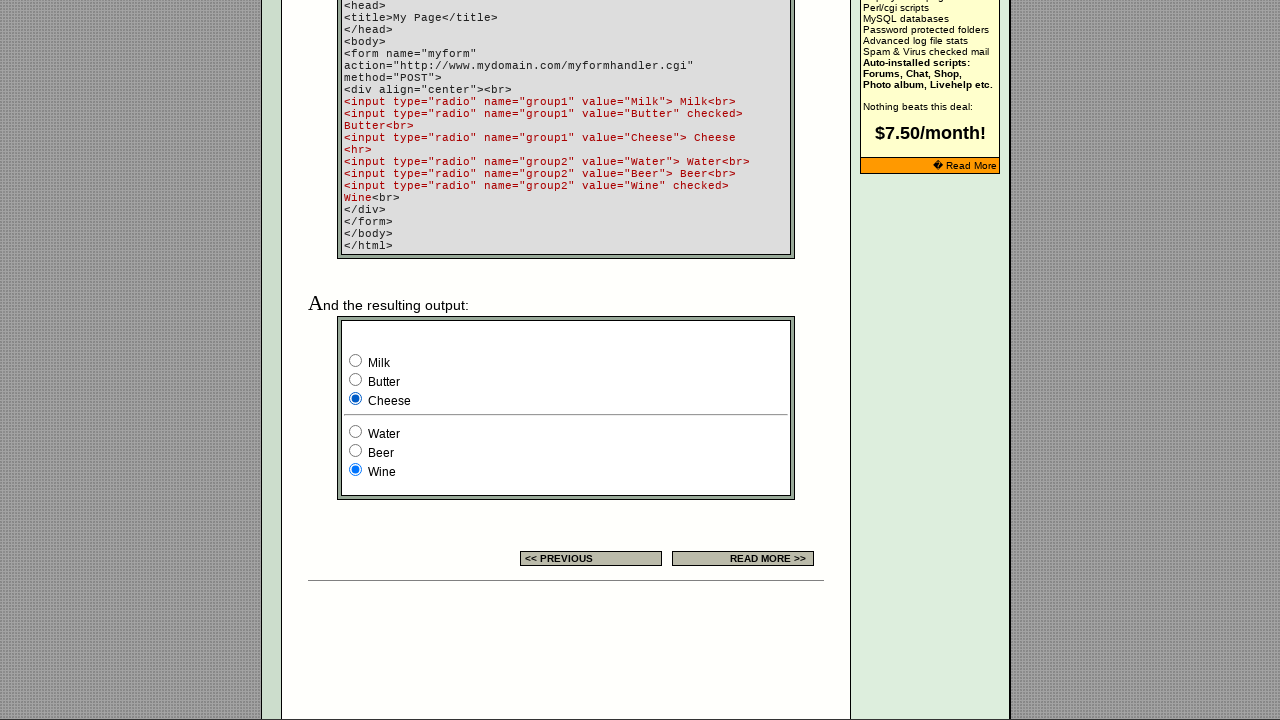